Tests dropdown functionality by navigating to a select element testing page and selecting the last option from a dropdown menu.

Starting URL: https://leafground.com/select.xhtml

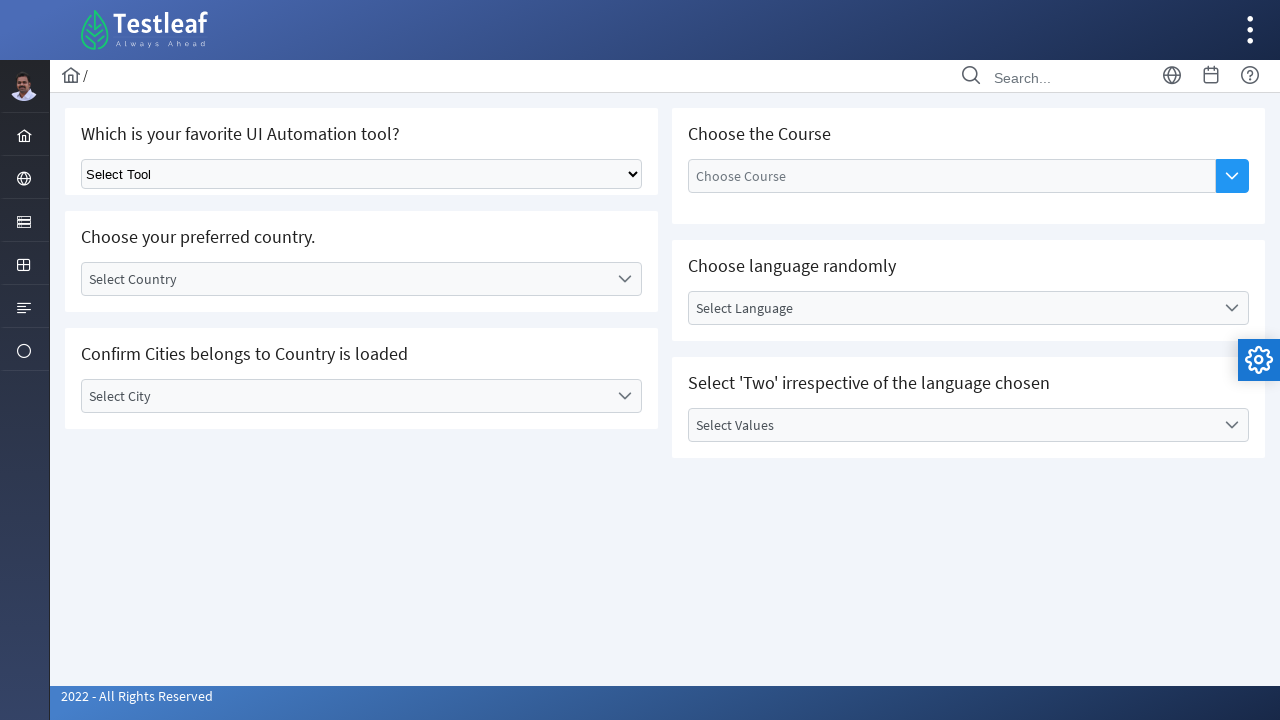

Located the dropdown select element
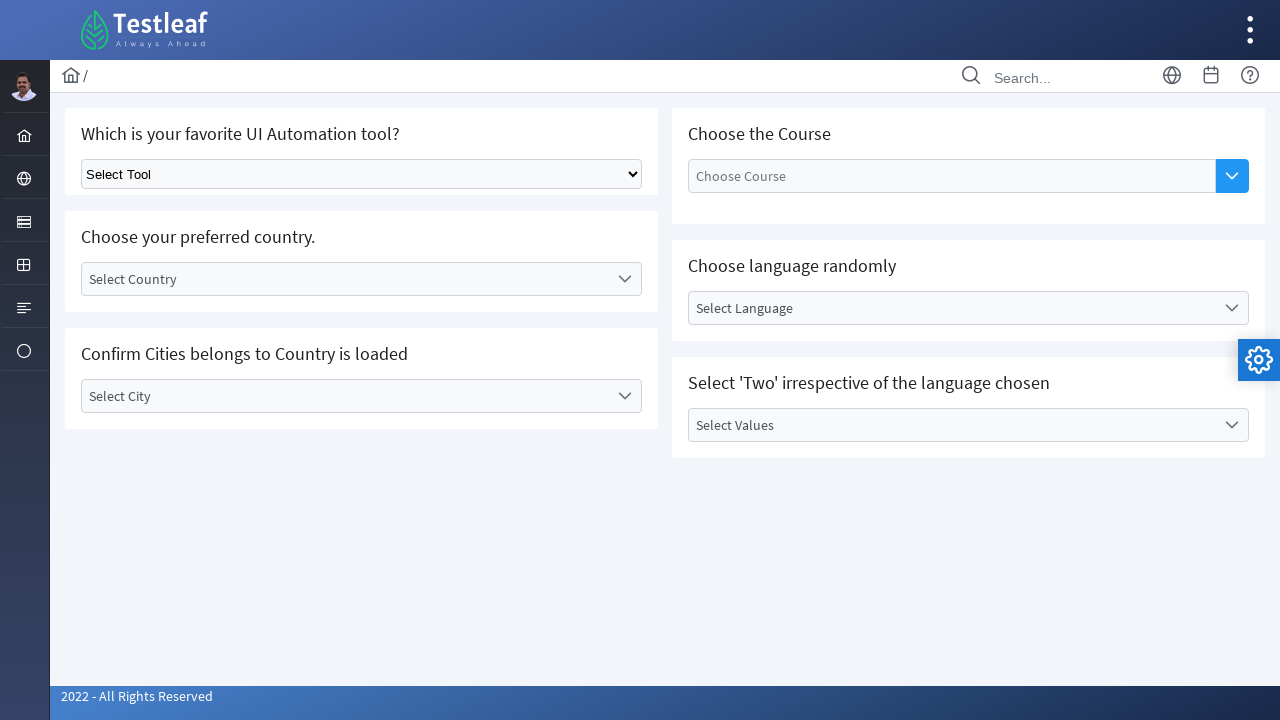

Retrieved all options from the dropdown
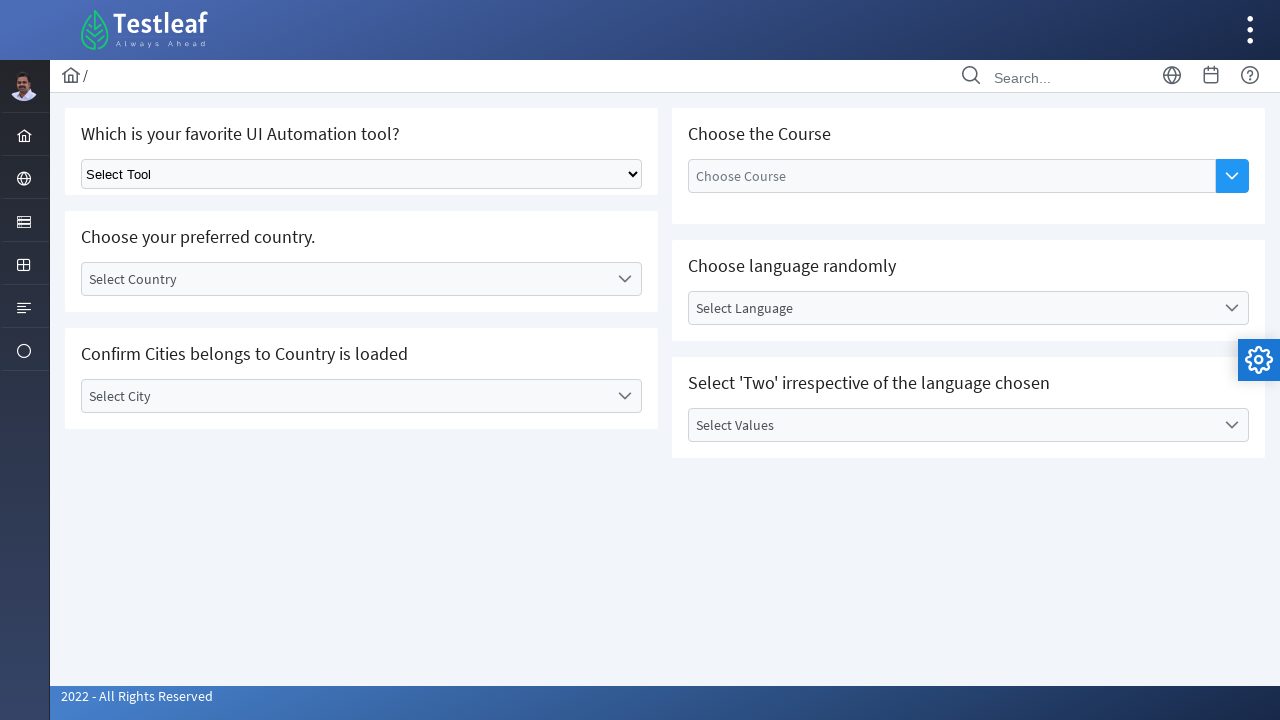

Counted 5 options in the dropdown
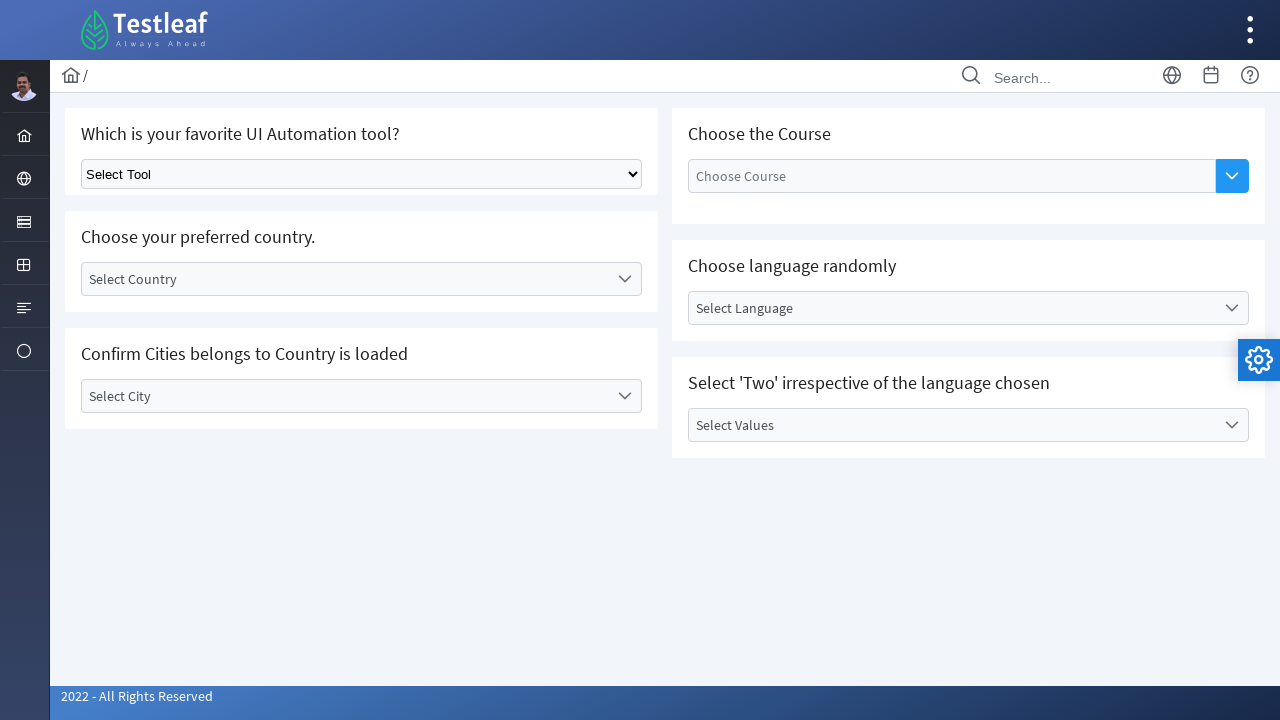

Selected the last option (index 4) from the dropdown on select.ui-selectonemenu >> nth=0
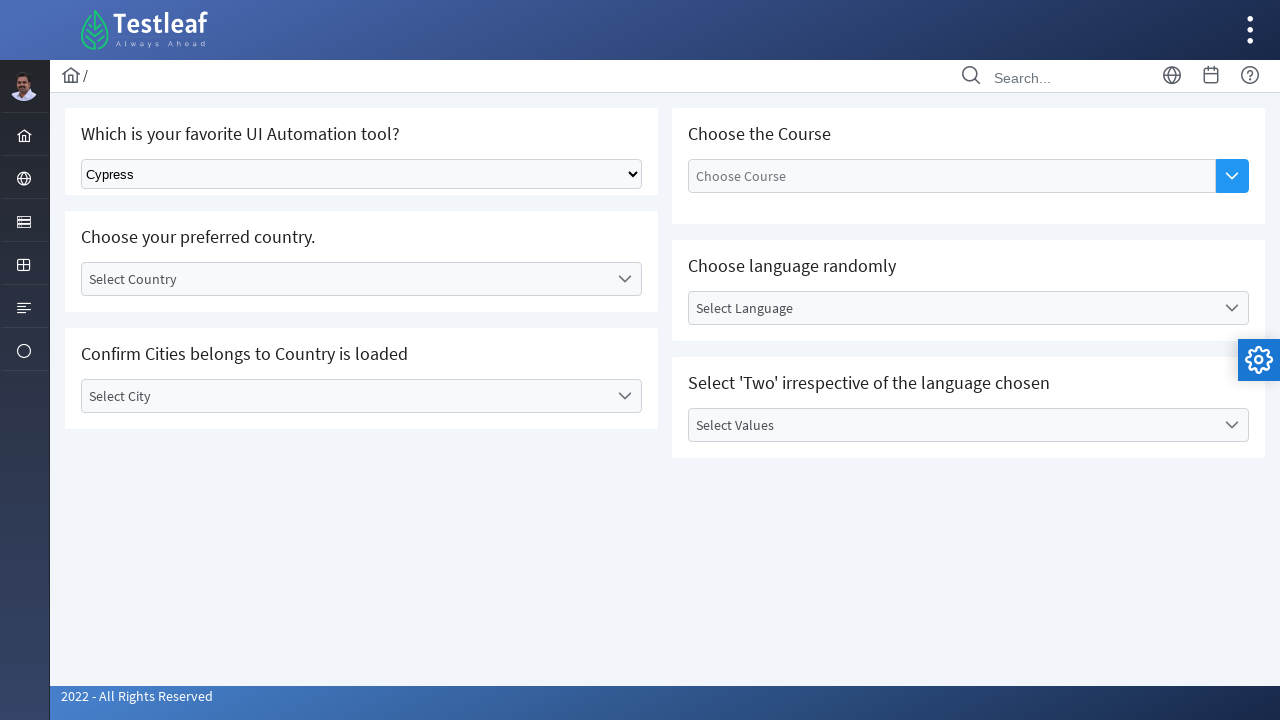

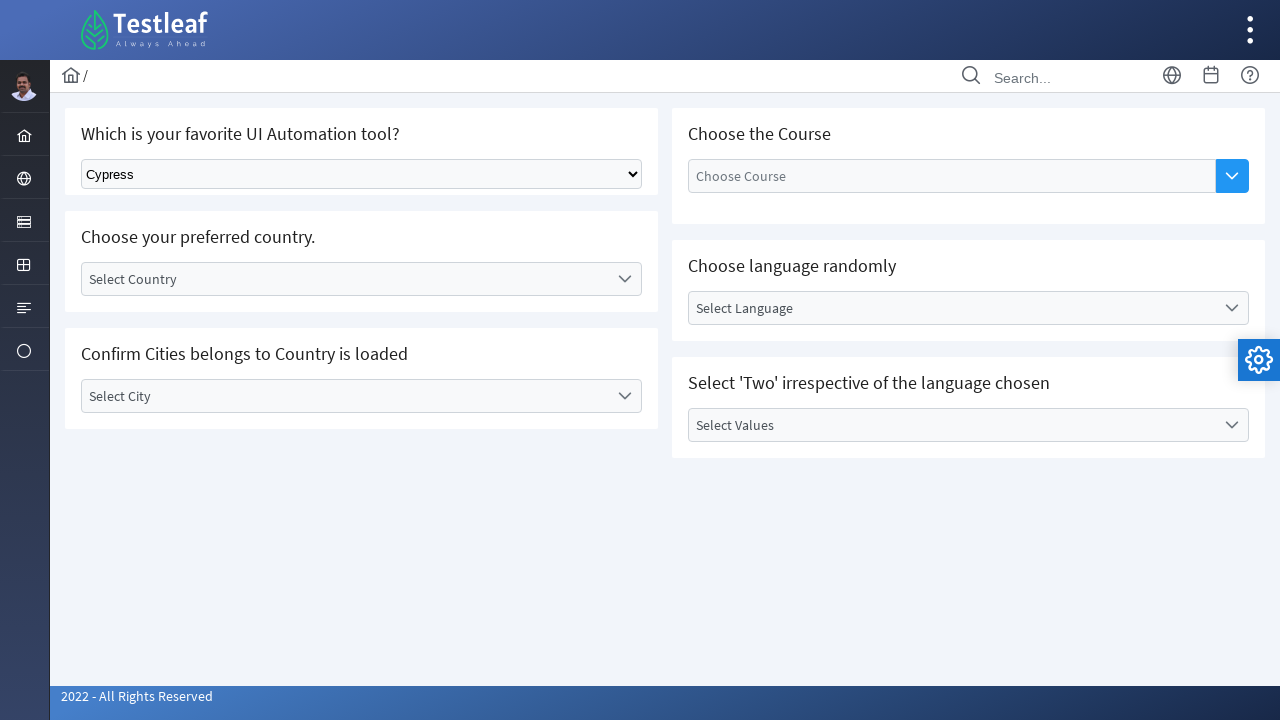